Tests Bootstrap dropdown functionality by clicking the dropdown button and selecting "JavaScript" from the dropdown menu options.

Starting URL: https://seleniumpractise.blogspot.com/2016/08/bootstrap-dropdown-example-for-selenium.html

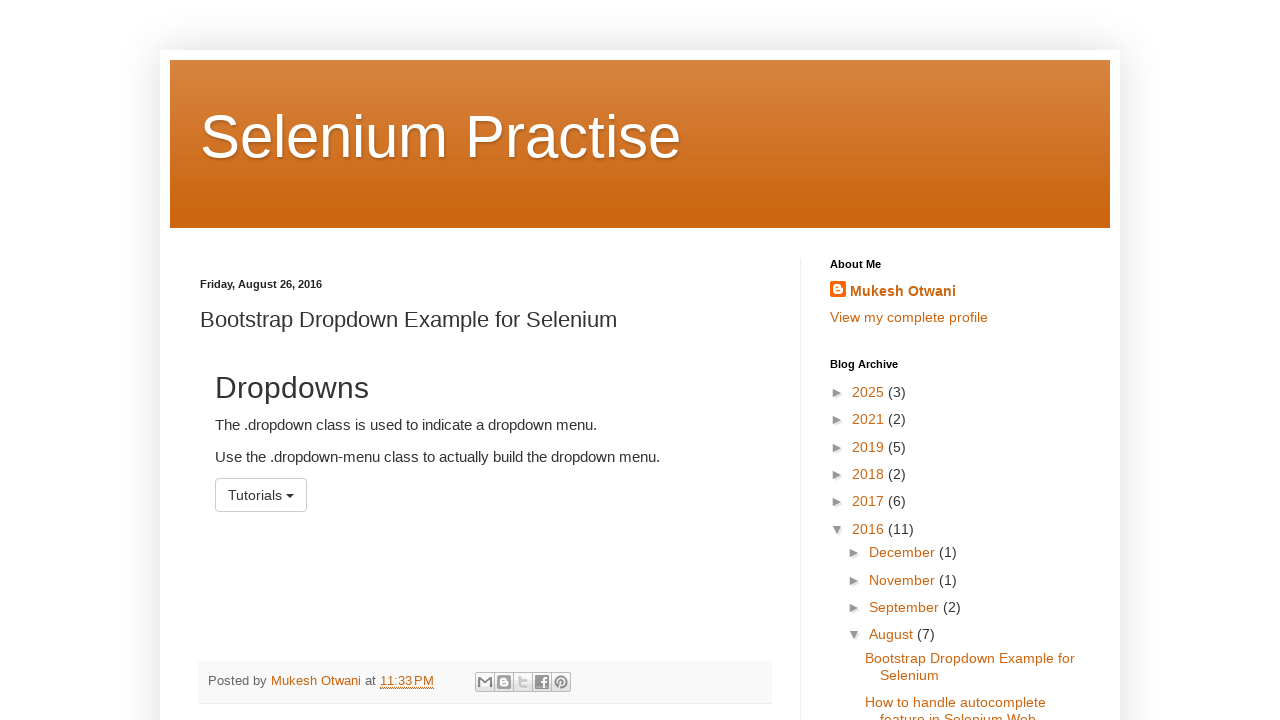

Clicked the dropdown button to open the menu at (261, 495) on button#menu1
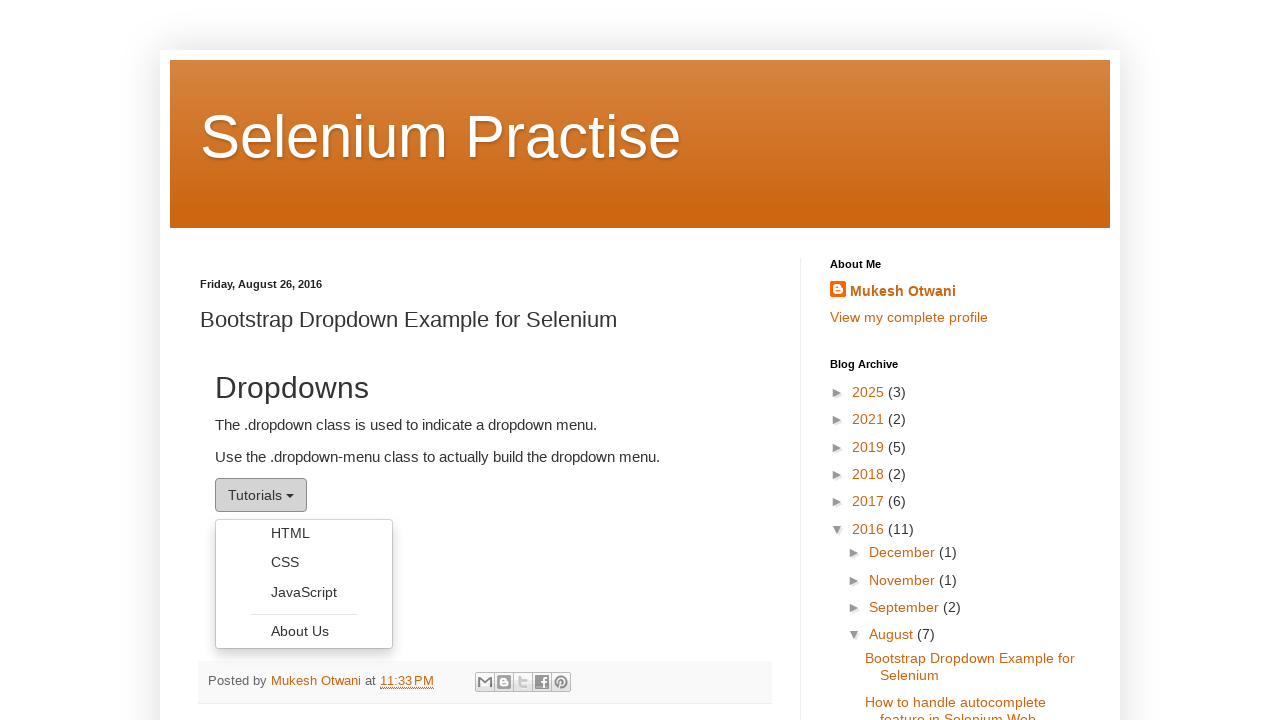

Dropdown menu loaded and became visible
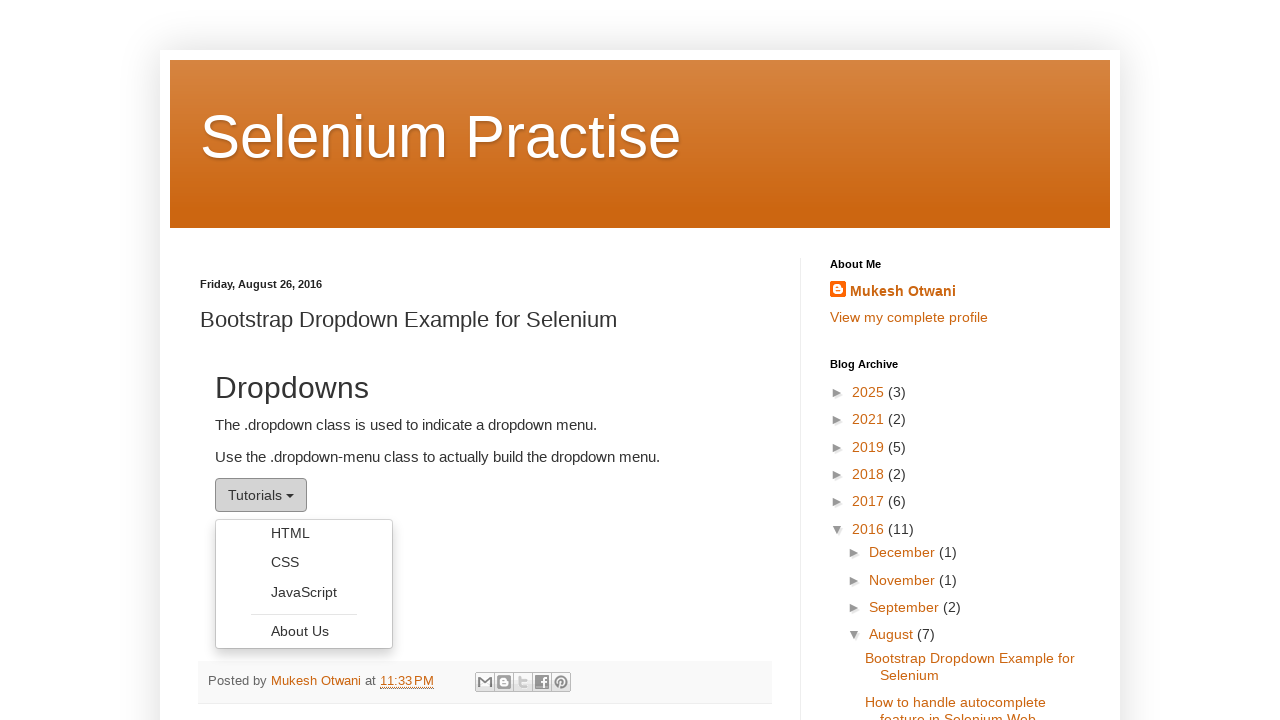

Selected 'JavaScript' option from the dropdown menu at (304, 592) on ul.dropdown-menu li a:has-text('JavaScript')
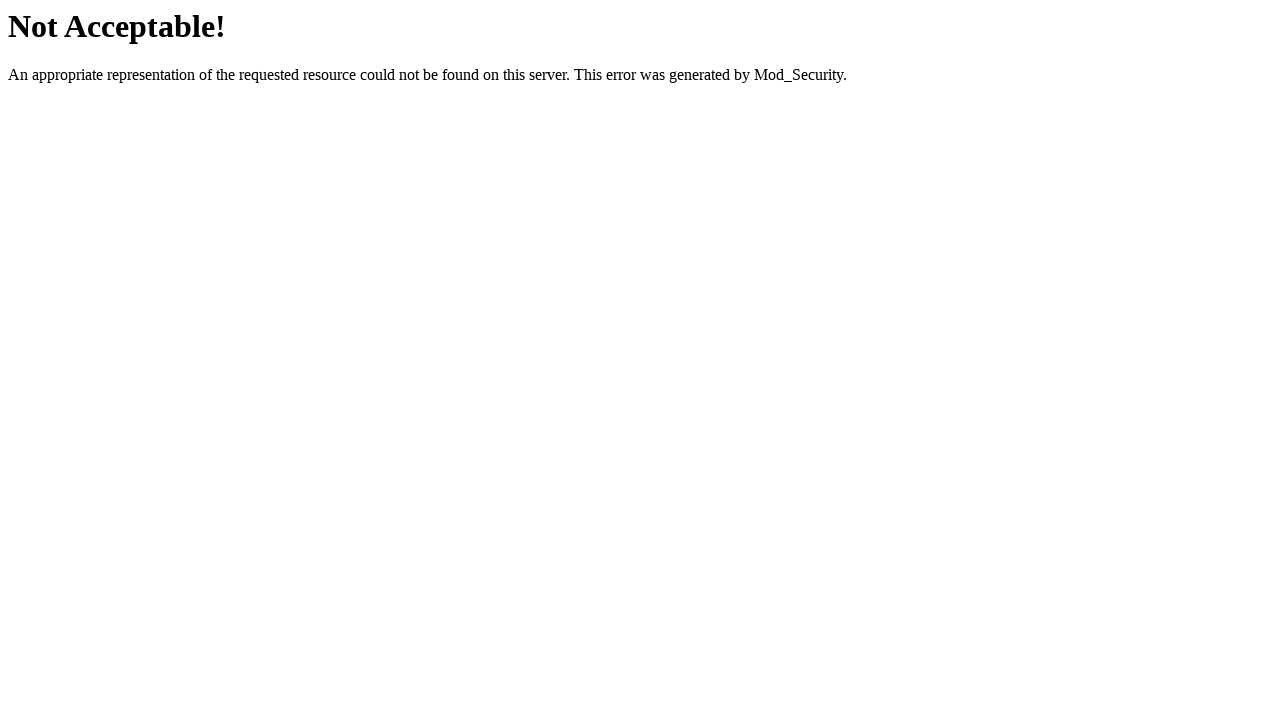

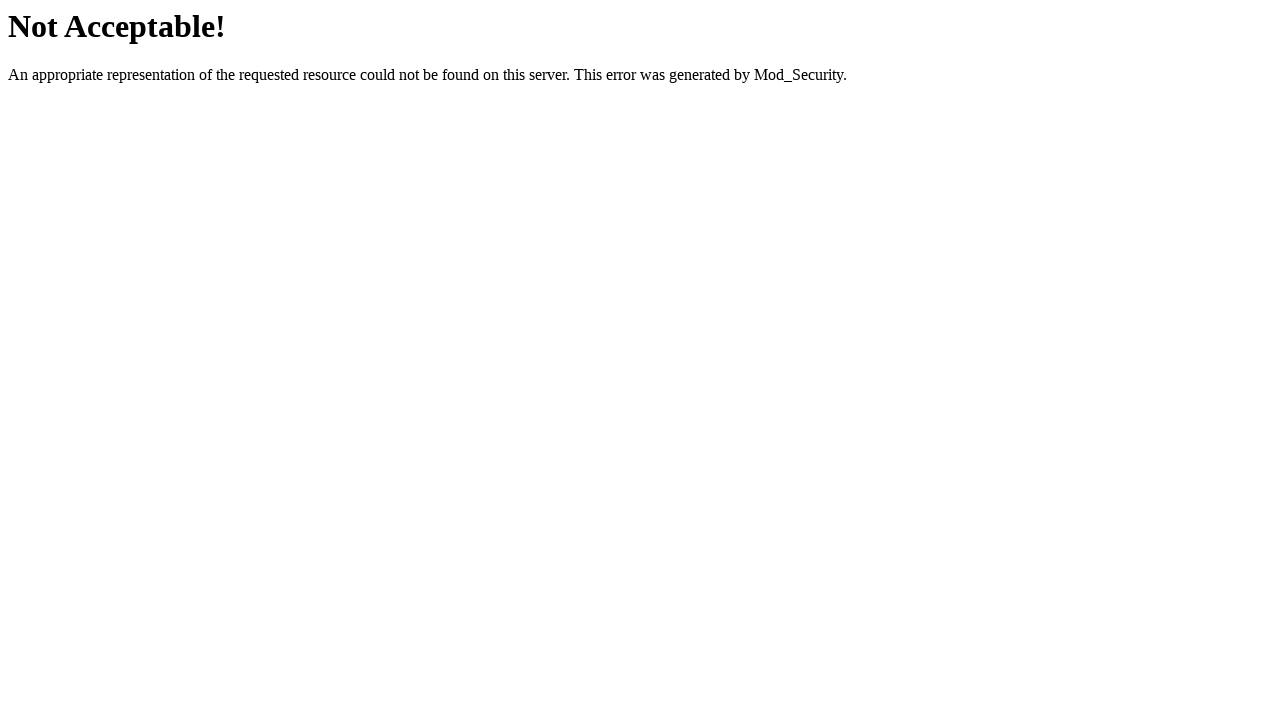